Tests multi-window functionality by clicking a button that opens a new browser window/popup and verifies the popup loads correctly

Starting URL: https://demoqa.com/browser-windows

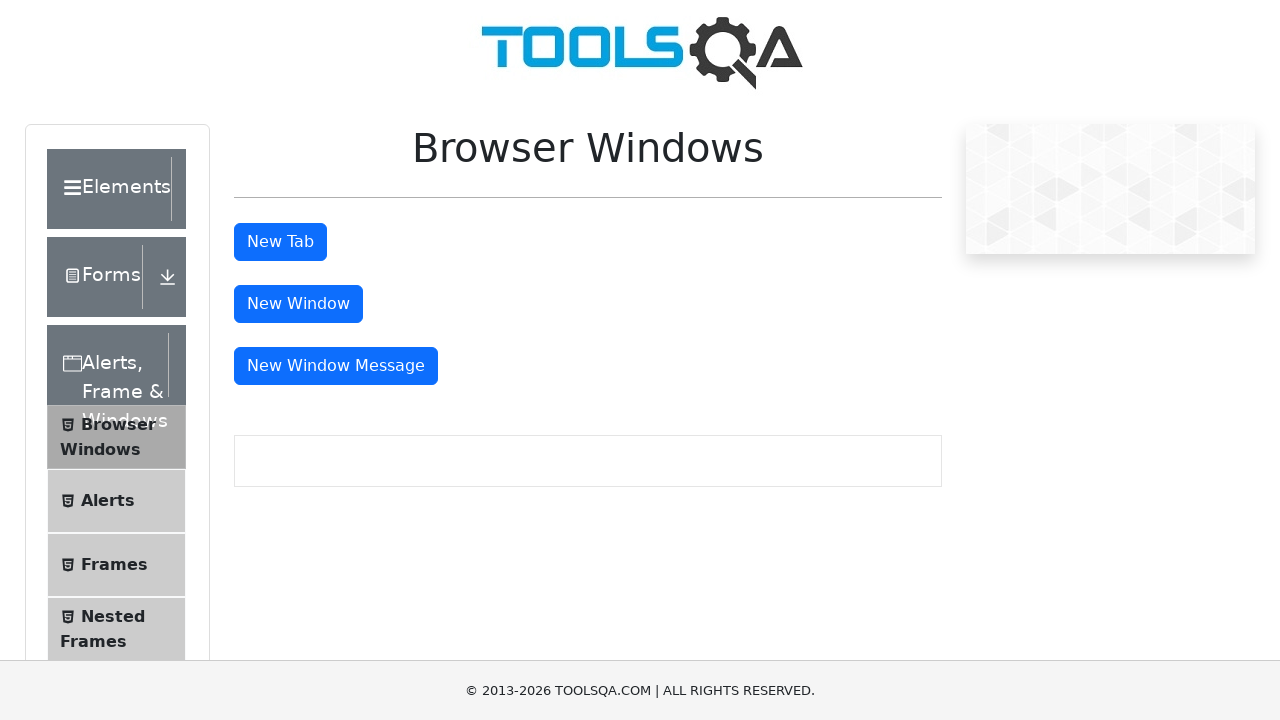

Clicked 'New Window' button to open popup at (298, 304) on internal:text="New Window"i >> nth=0
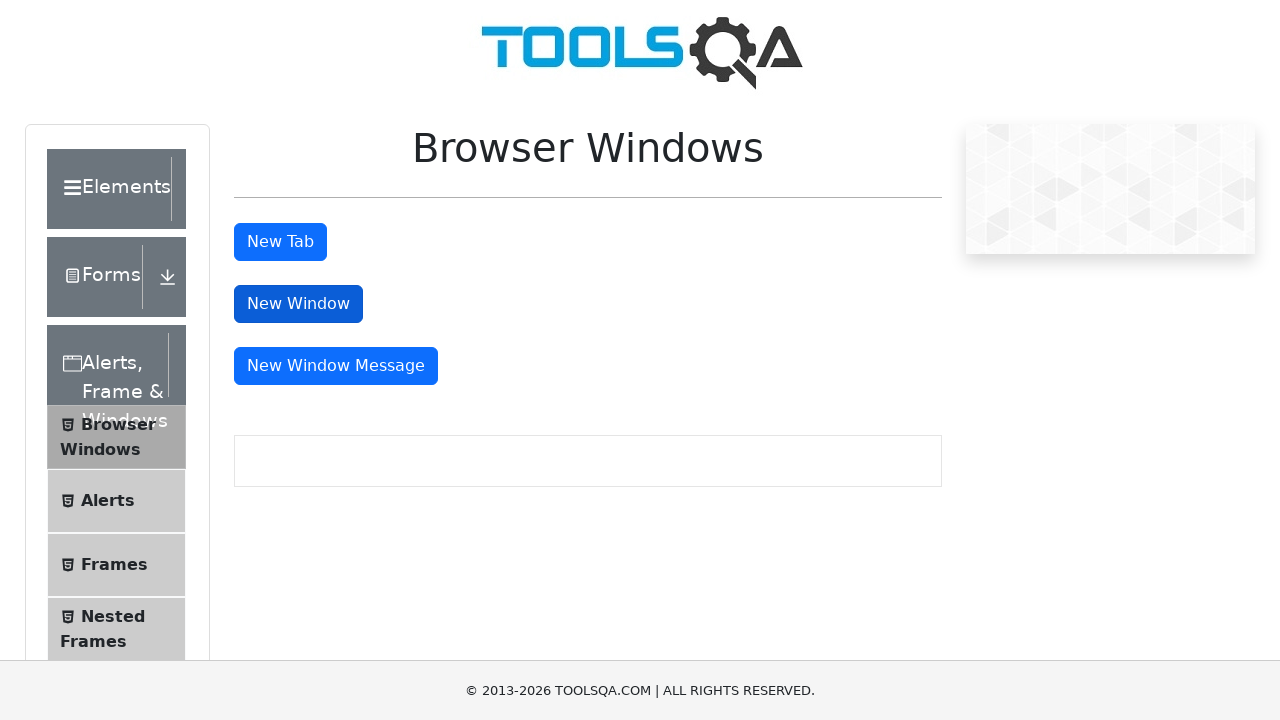

Popup window opened and reference obtained
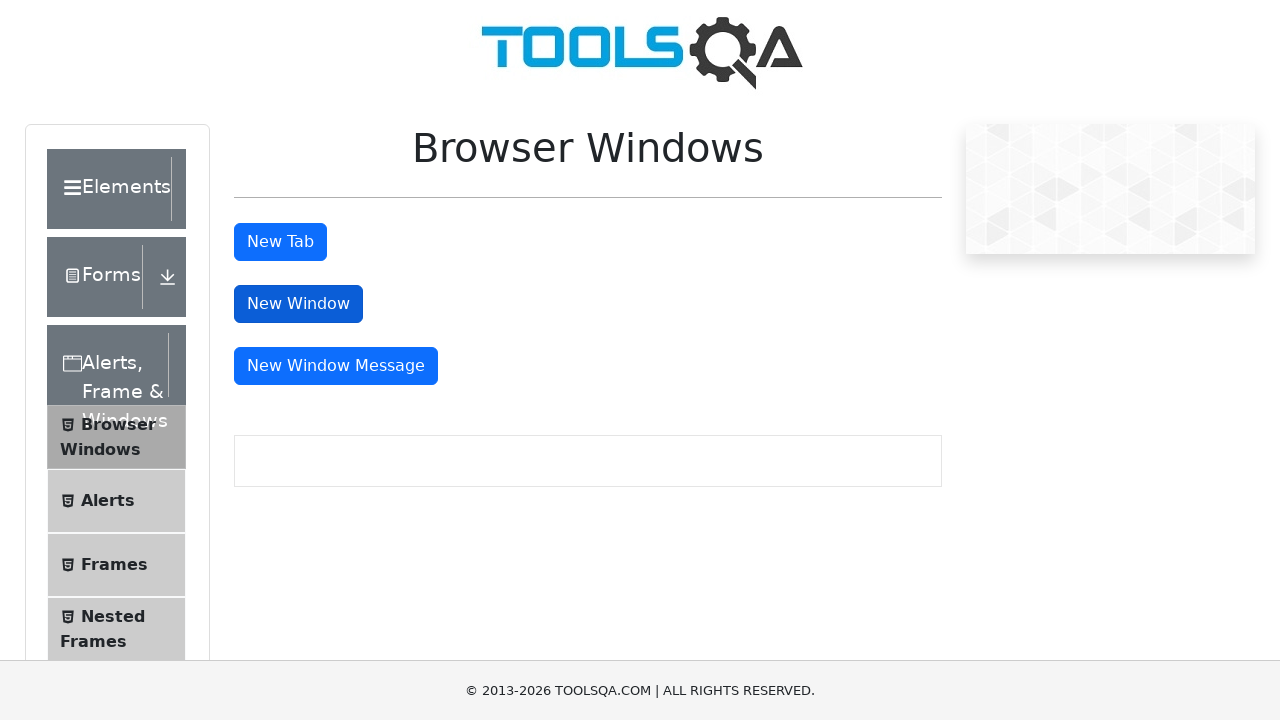

Popup page fully loaded
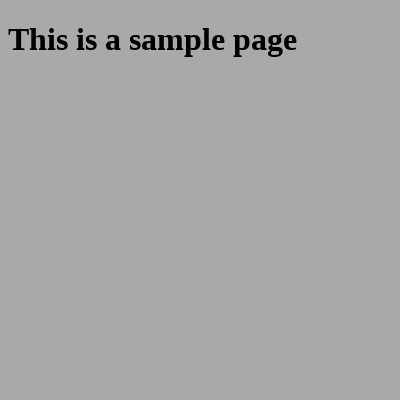

Retrieved popup title: 
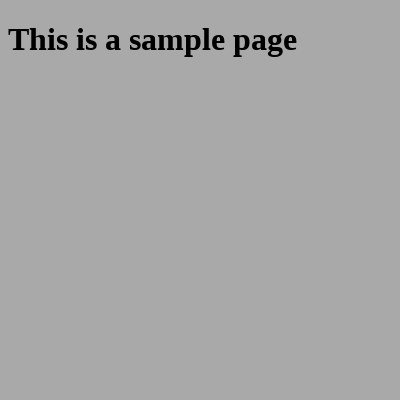

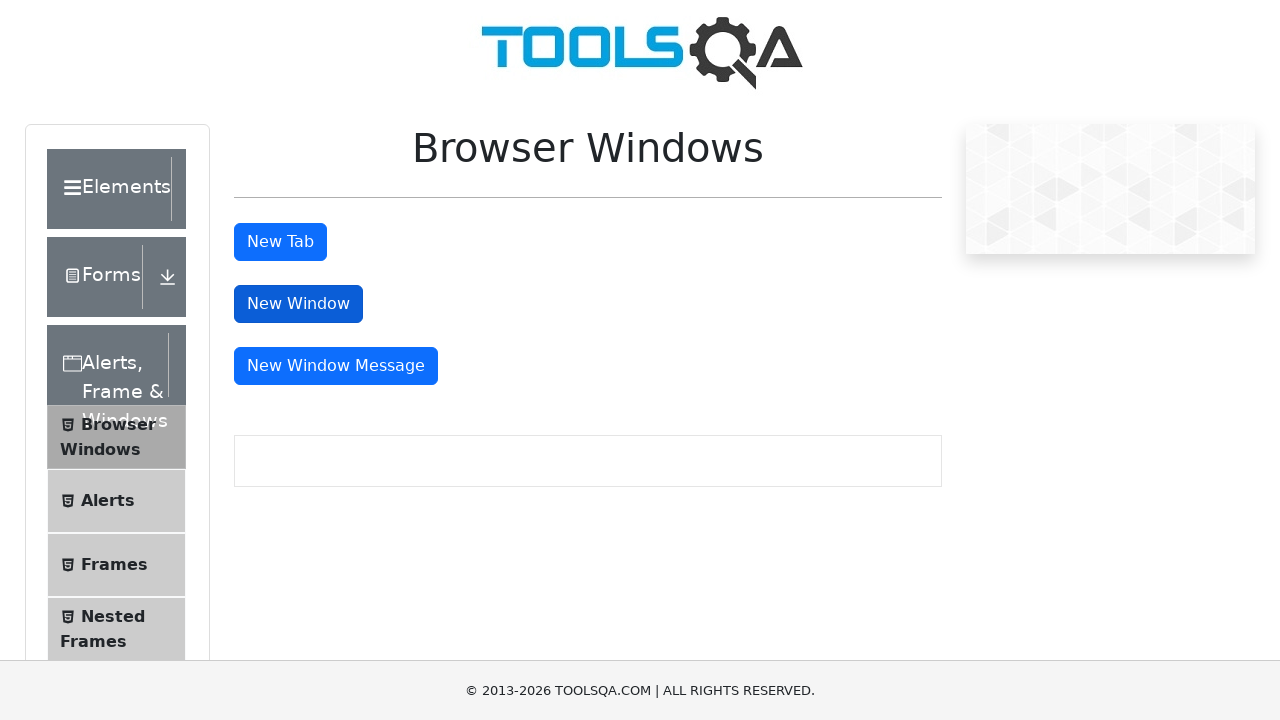